Navigates to jQuery UI website, clicks on Selectable demo, interacts with selectable items within an iframe, then navigates back to Demos page

Starting URL: https://jqueryui.com/

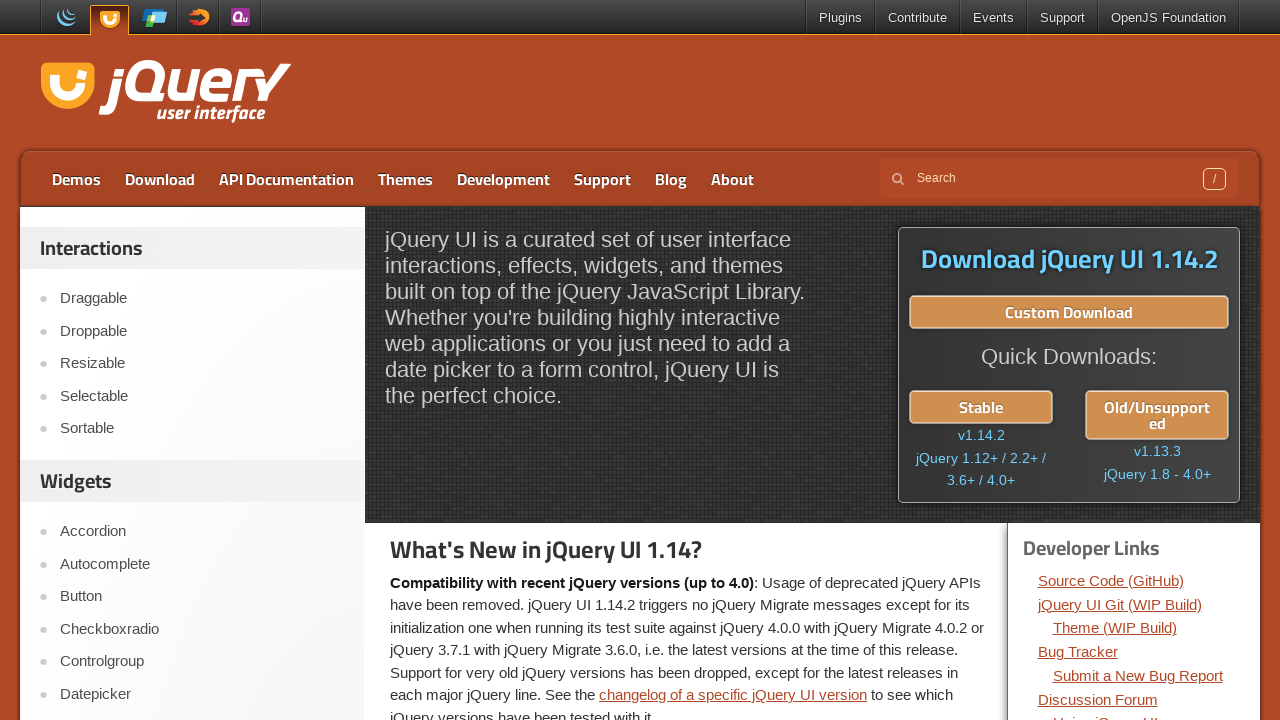

Clicked on Selectable demo link at (202, 396) on xpath=//a[text()='Selectable']
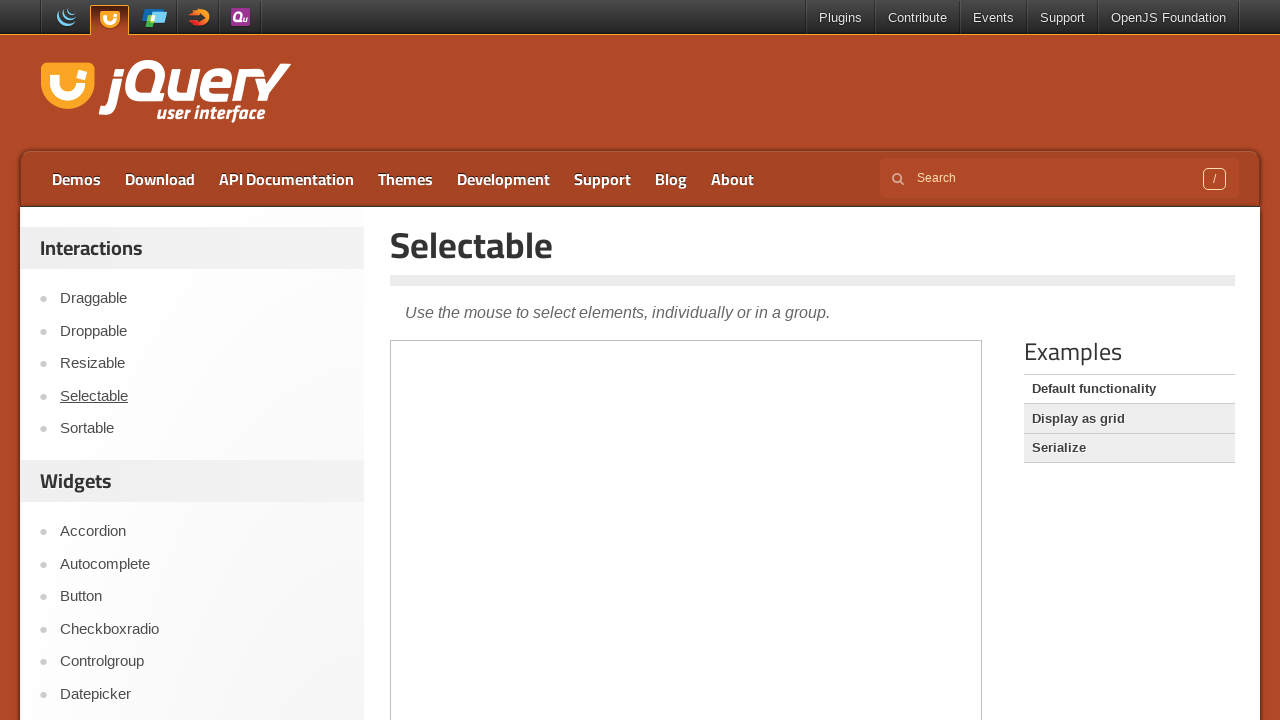

Demo frame iframe loaded
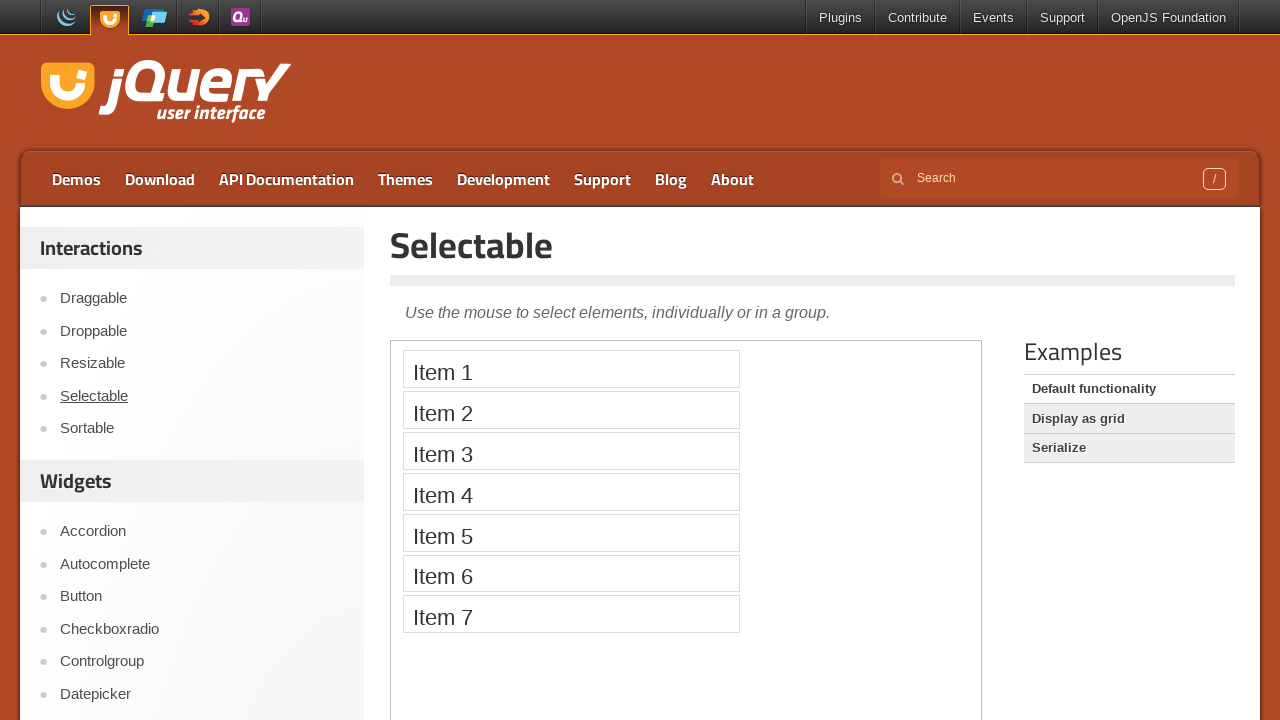

Located demo frame for interaction
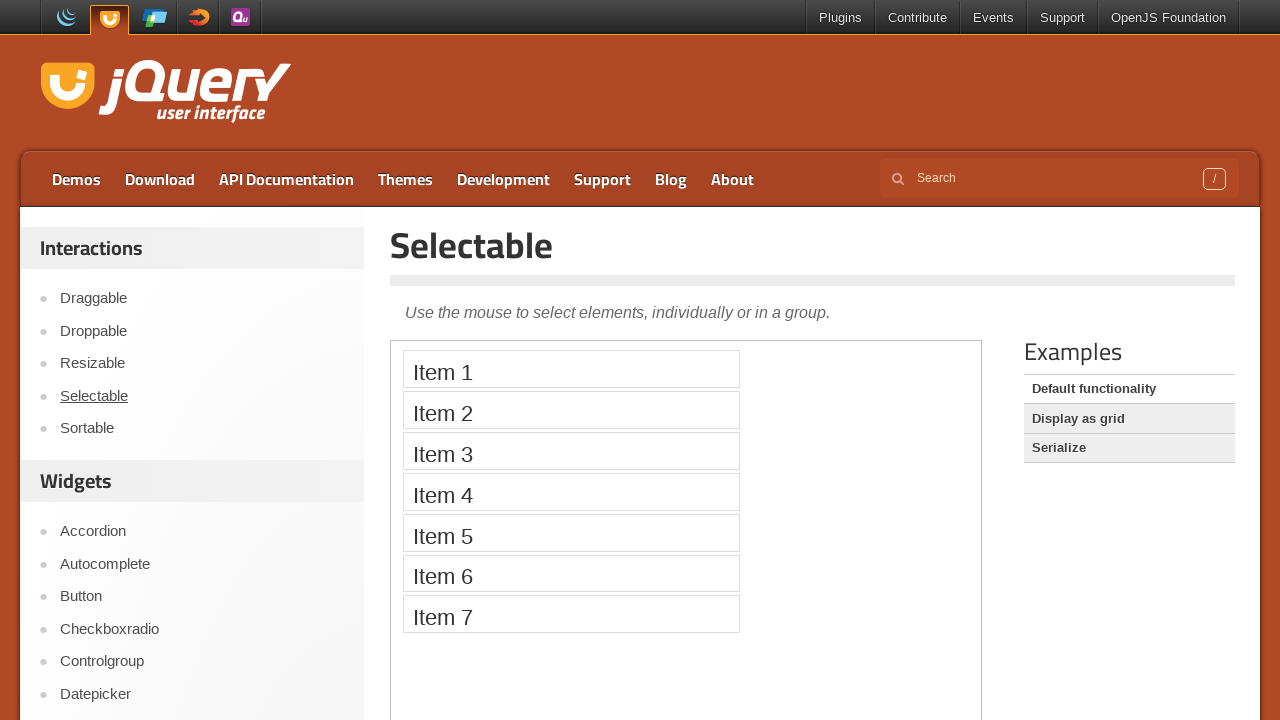

Clicked first selectable item in iframe at (571, 369) on xpath=//iframe[@class='demo-frame'] >> internal:control=enter-frame >> (//ol[@id
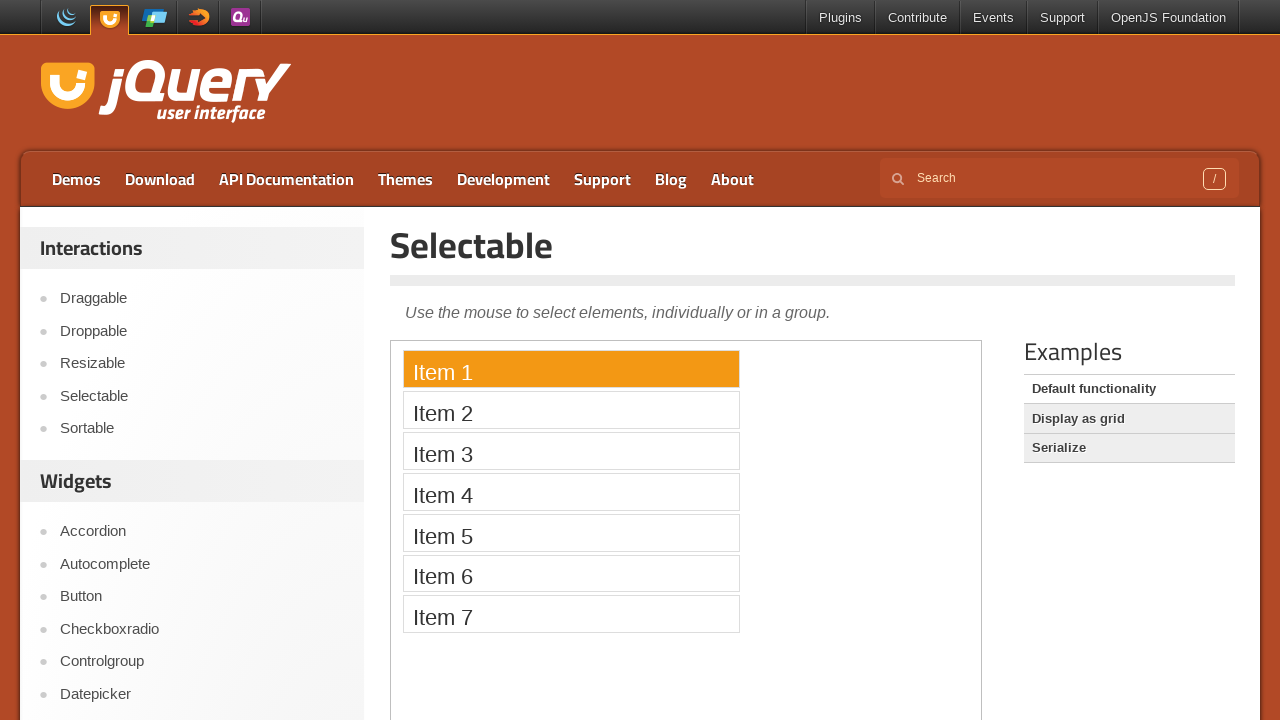

Clicked second selectable item in iframe at (571, 410) on xpath=//iframe[@class='demo-frame'] >> internal:control=enter-frame >> (//ol[@id
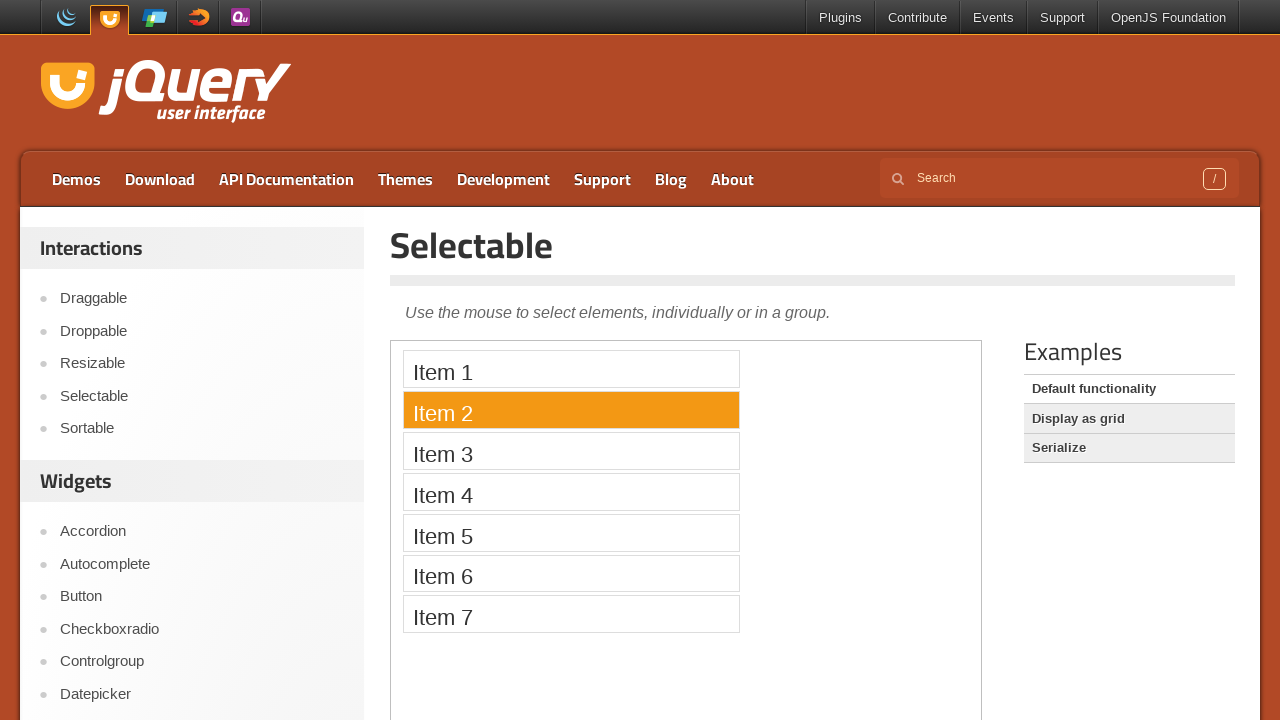

Clicked third selectable item in iframe at (571, 451) on xpath=//iframe[@class='demo-frame'] >> internal:control=enter-frame >> (//ol[@id
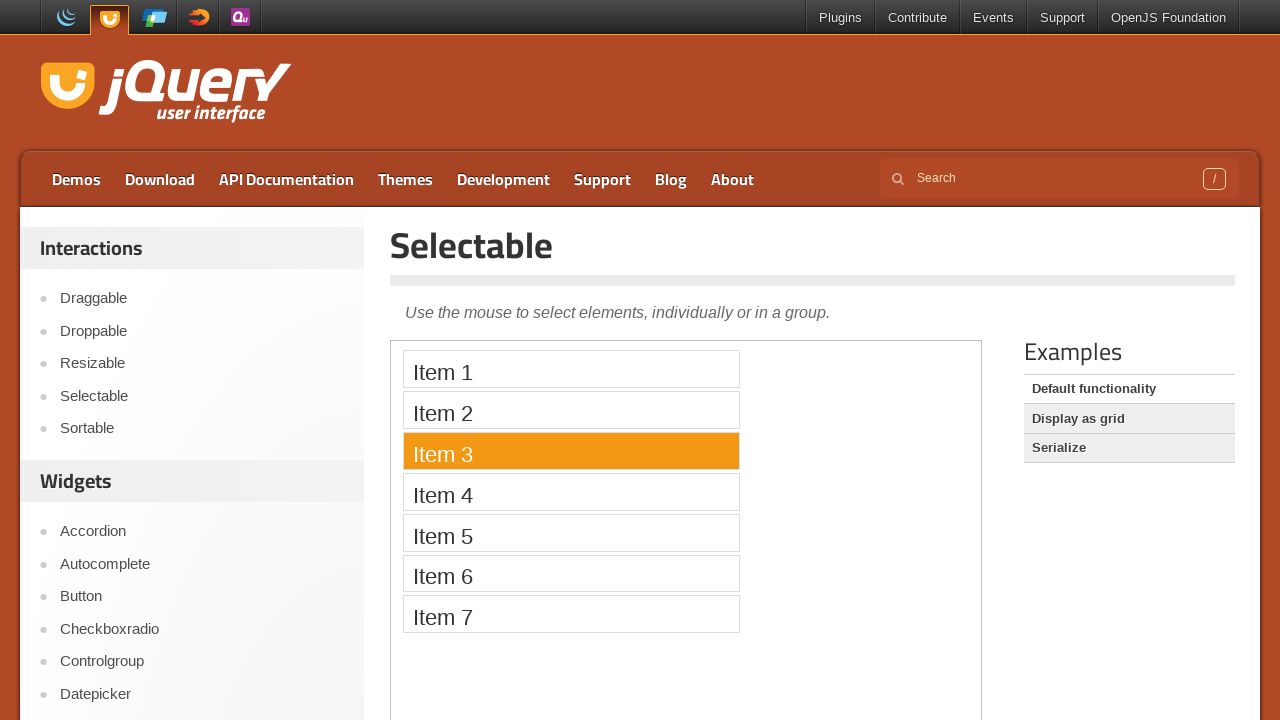

Clicked fourth selectable item in iframe at (571, 492) on xpath=//iframe[@class='demo-frame'] >> internal:control=enter-frame >> (//ol[@id
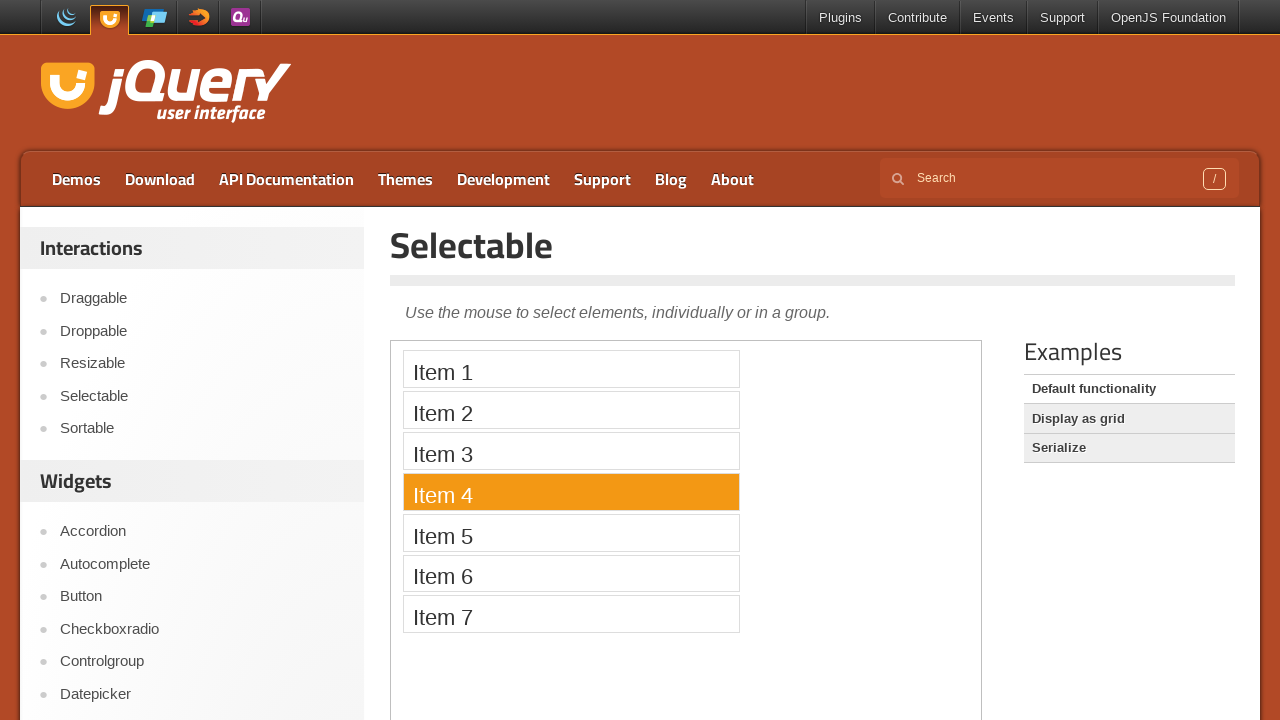

Clicked fifth selectable item in iframe at (571, 532) on xpath=//iframe[@class='demo-frame'] >> internal:control=enter-frame >> (//ol[@id
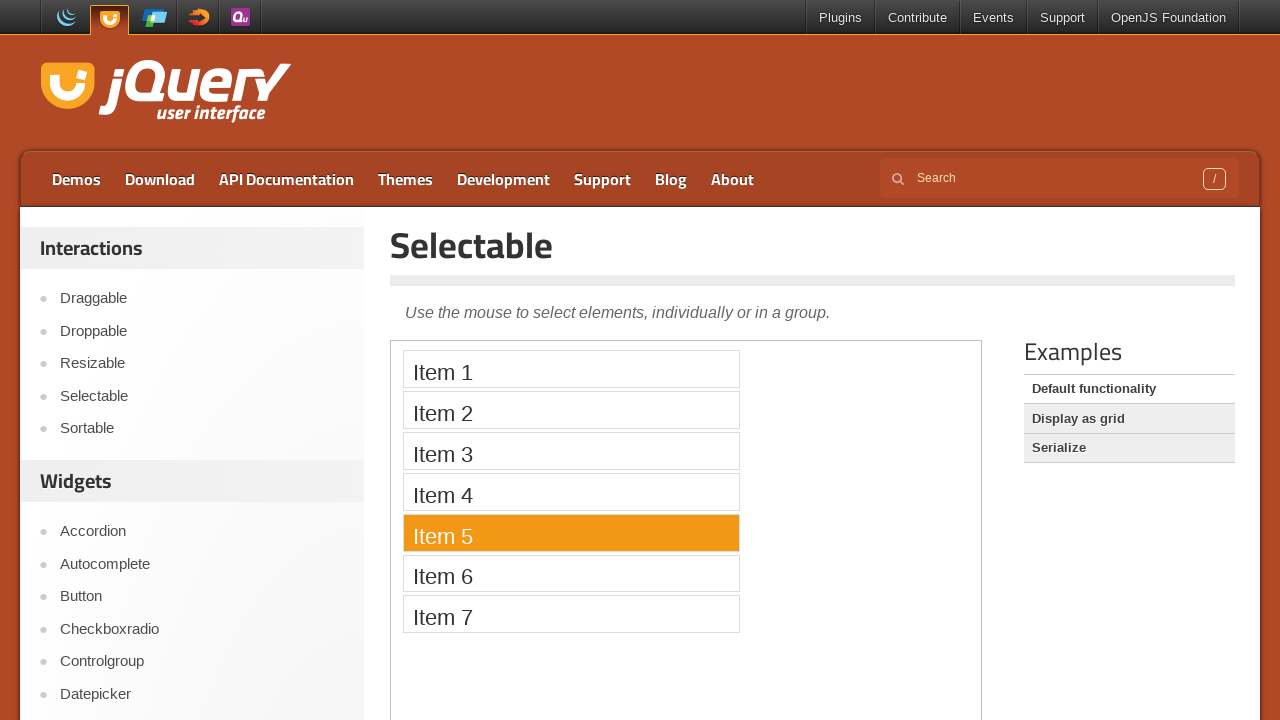

Clicked sixth selectable item in iframe at (571, 573) on xpath=//iframe[@class='demo-frame'] >> internal:control=enter-frame >> (//ol[@id
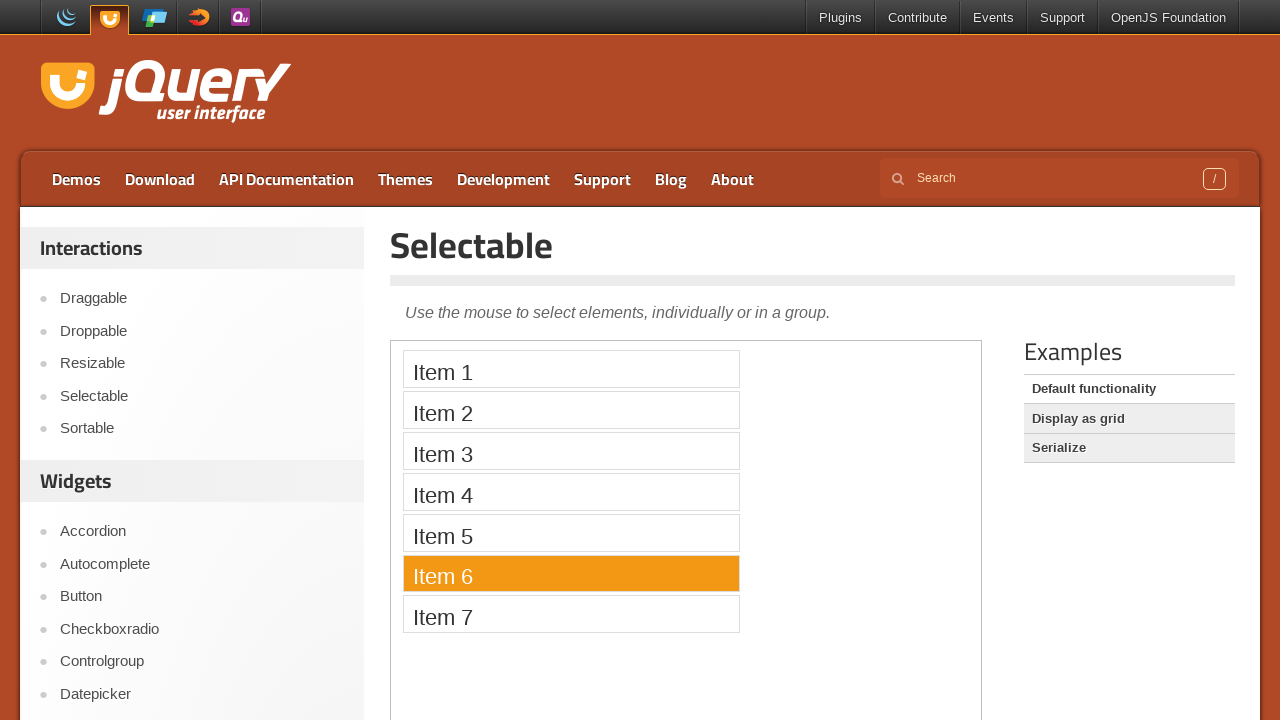

Clicked Demos link to navigate back at (76, 179) on xpath=//a[text()='Demos']
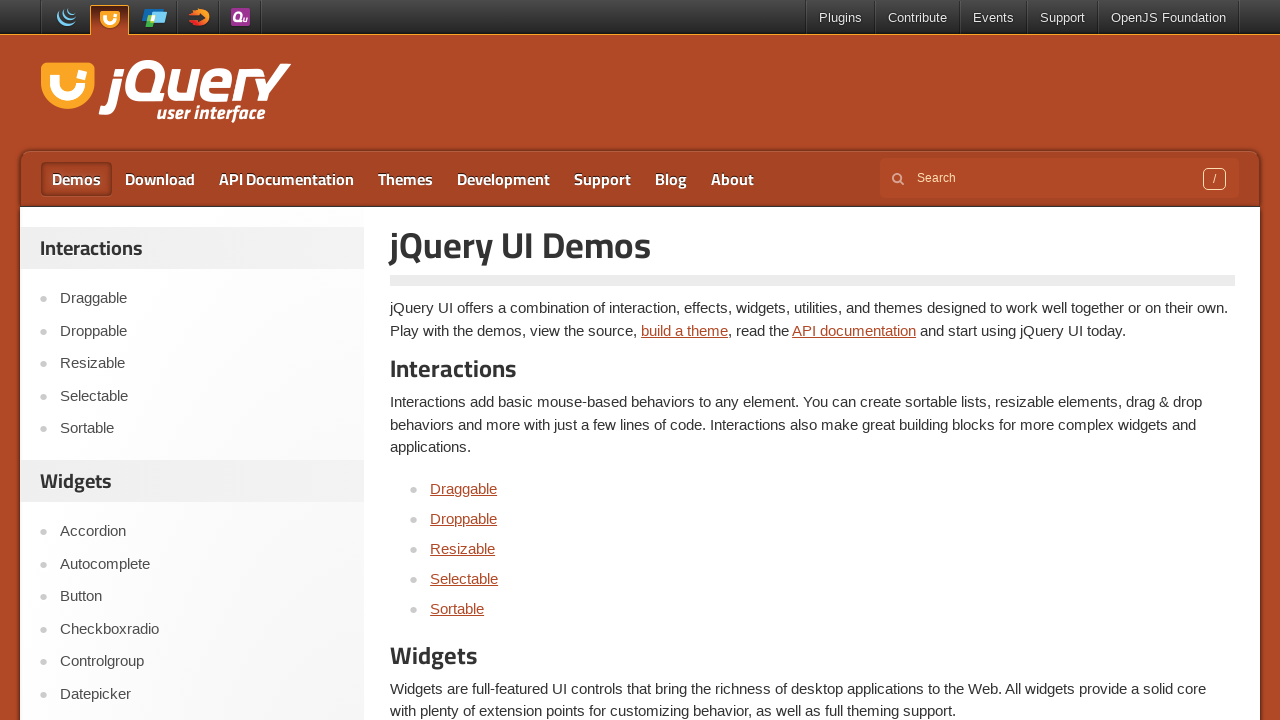

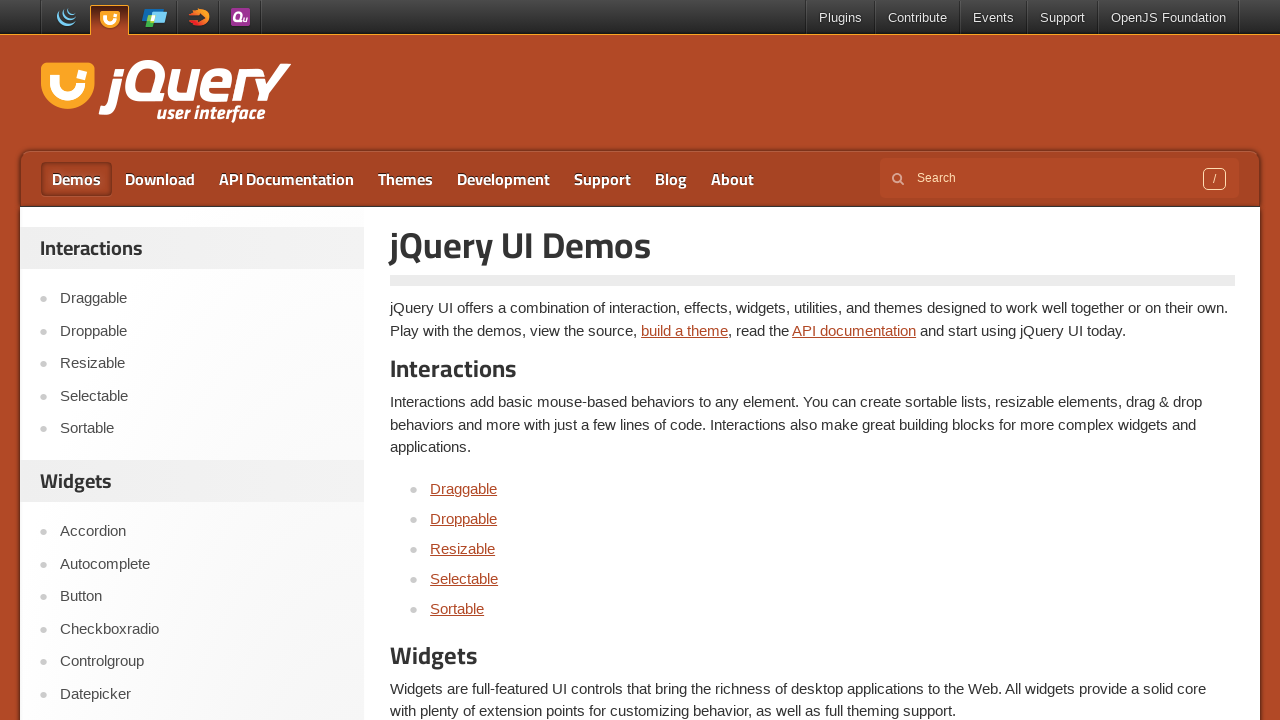